Navigates through a list of three portfolio websites, visiting each page in sequence to verify they load successfully.

Starting URL: https://proyecto-cintianecol.web.app/

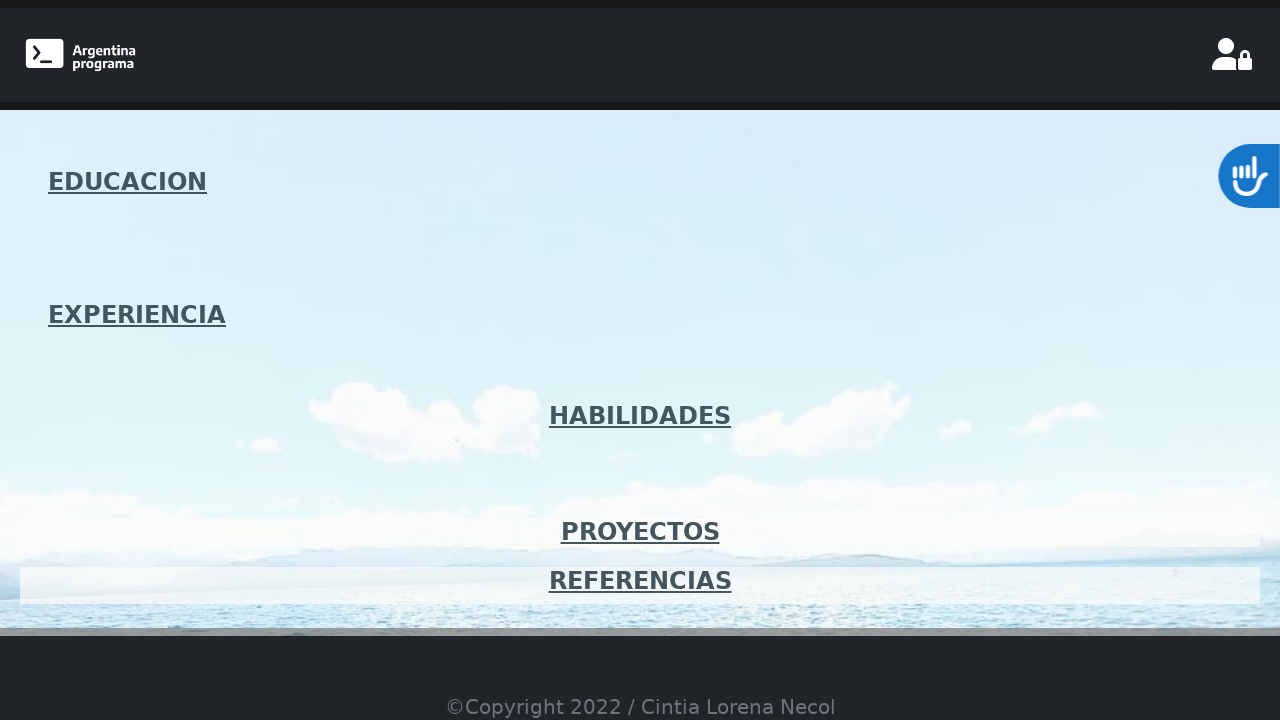

First portfolio site (https://proyecto-cintianecol.web.app/) fully loaded
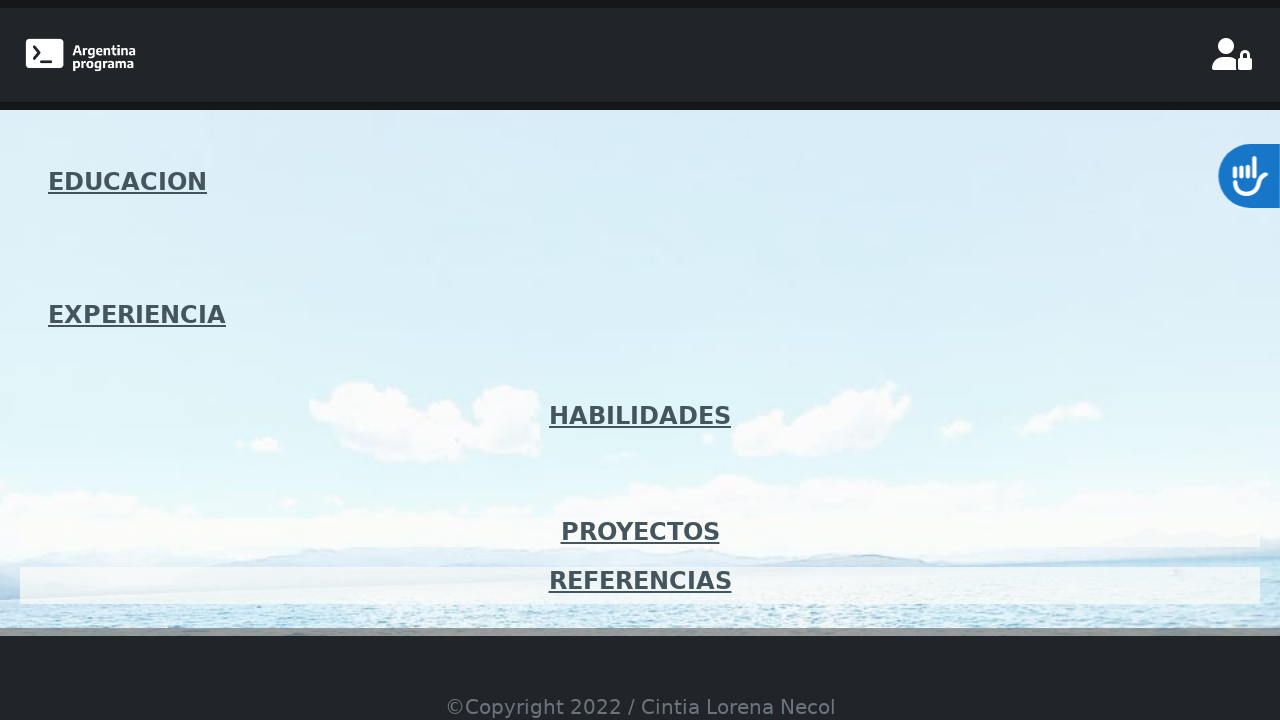

Navigated to second portfolio site (https://pov-portfolio.web.app/)
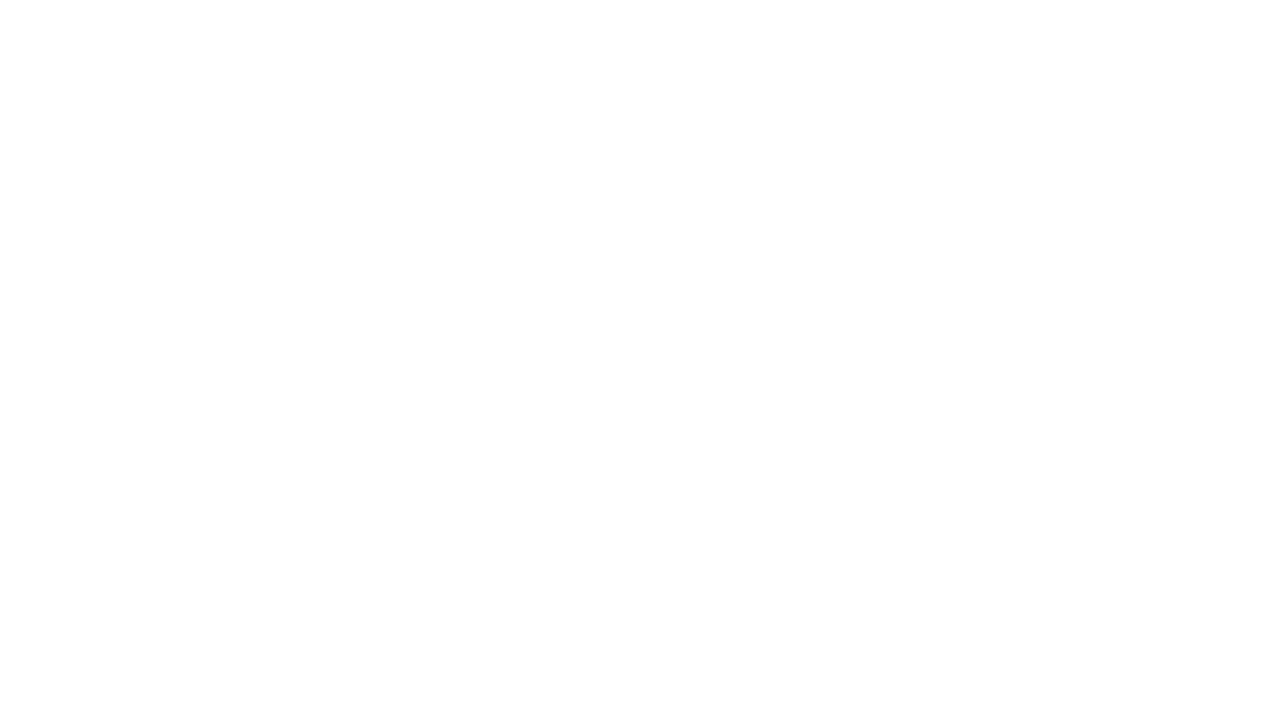

Second portfolio site fully loaded
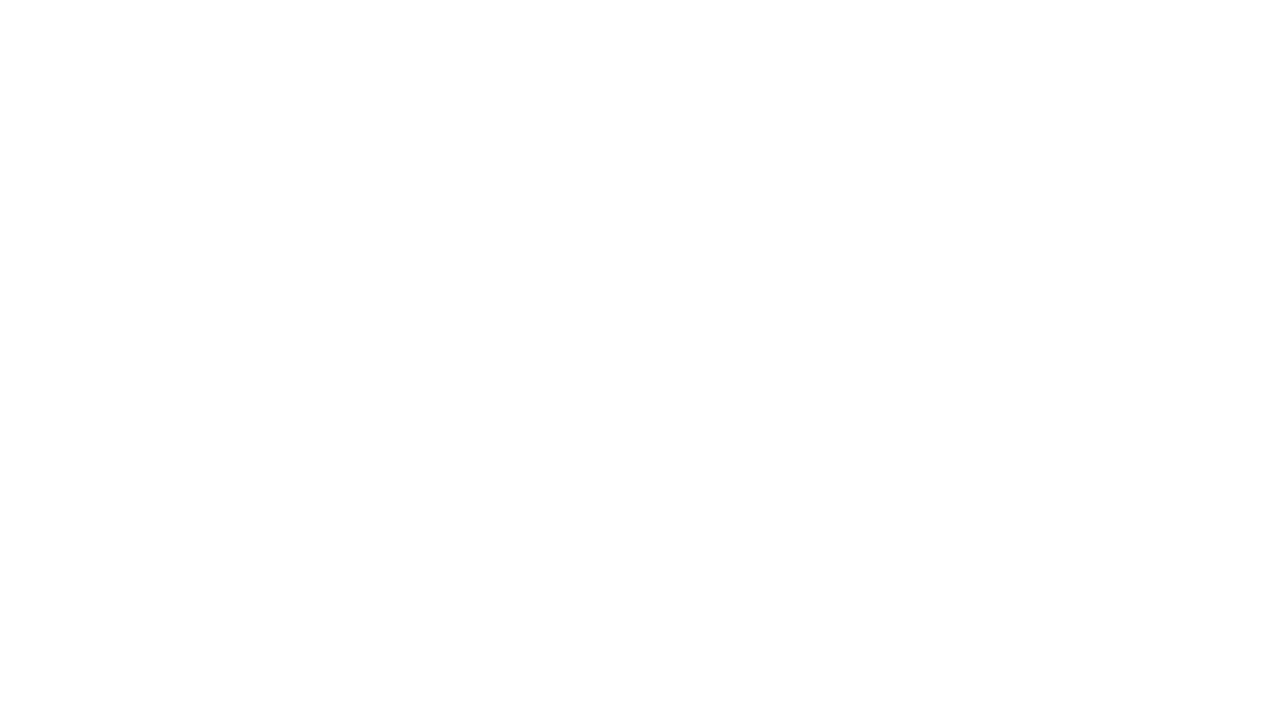

Navigated to third portfolio site (https://portfolio-karinsd.web.app/)
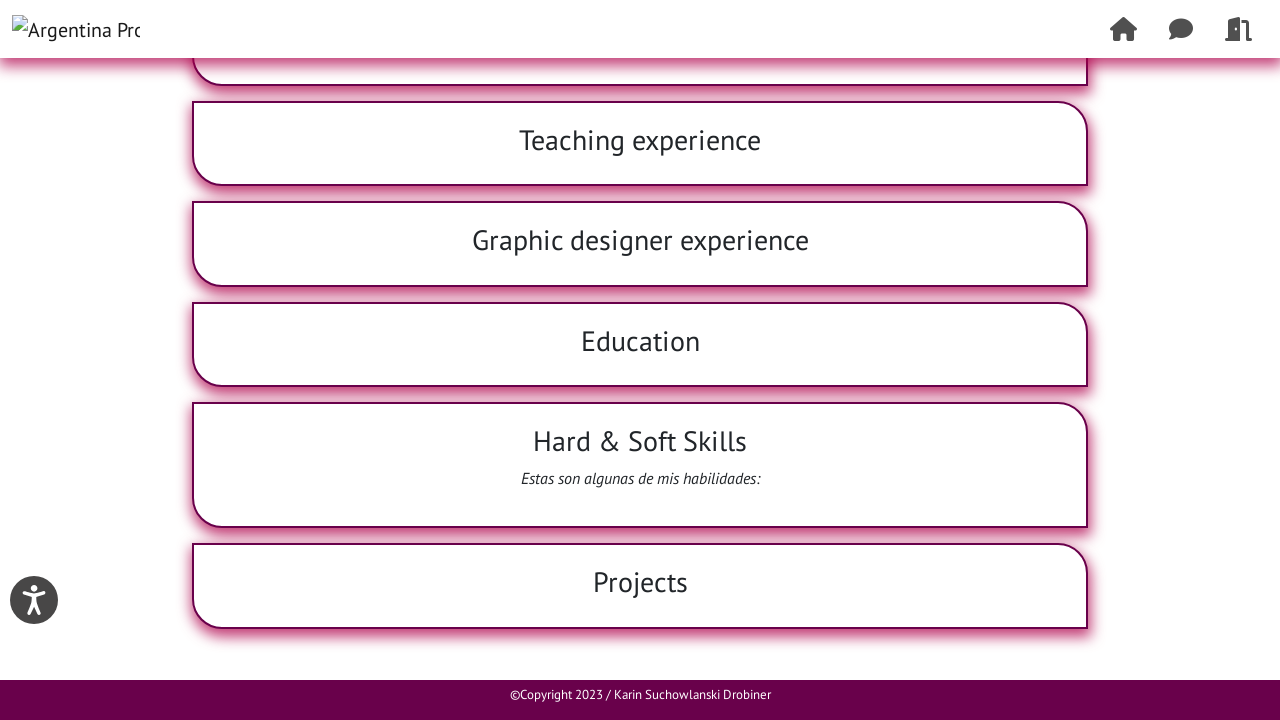

Third portfolio site fully loaded
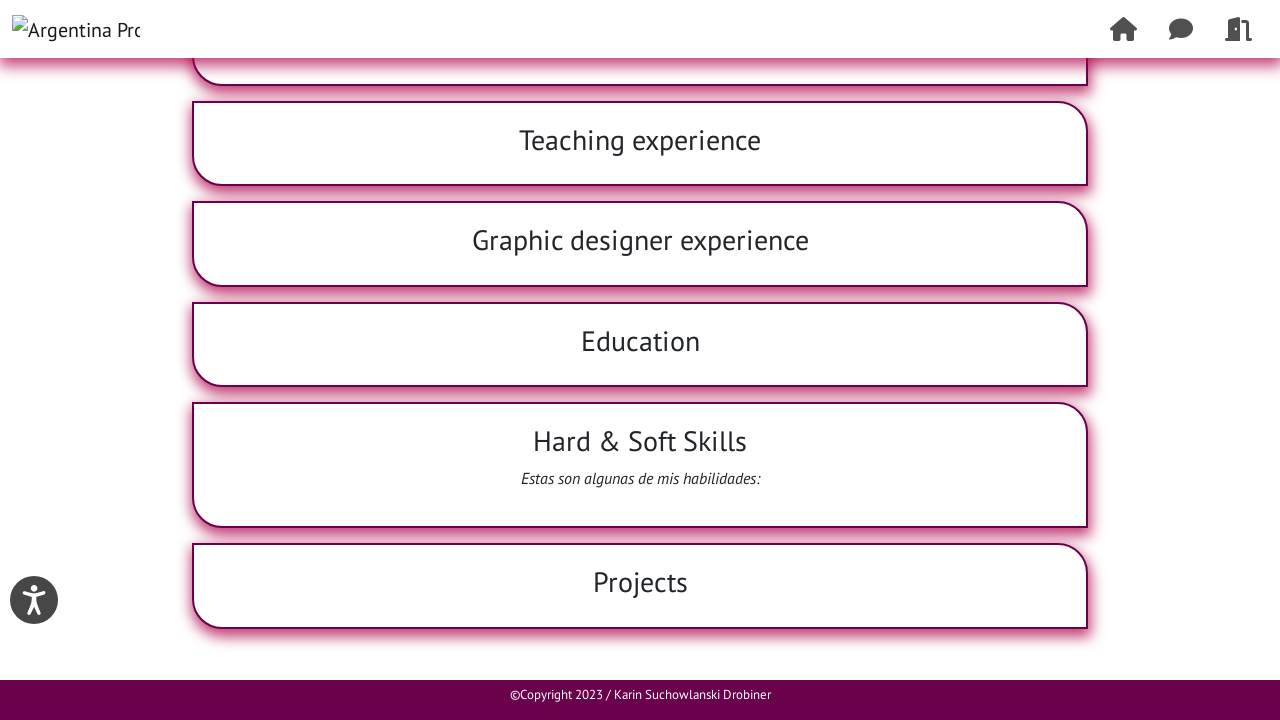

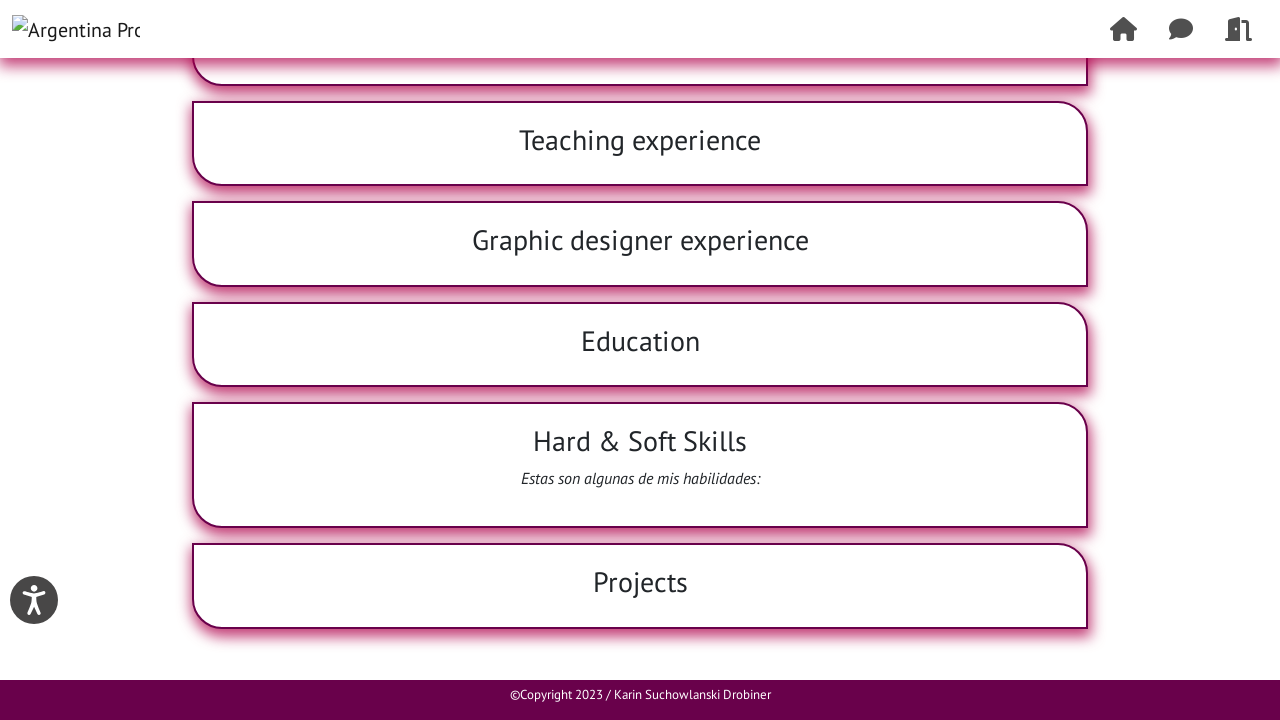